Tests a practice form by filling in email, password, name fields, selecting radio button and dropdown options, submitting the form, and verifying success message

Starting URL: https://rahulshettyacademy.com/angularpractice/

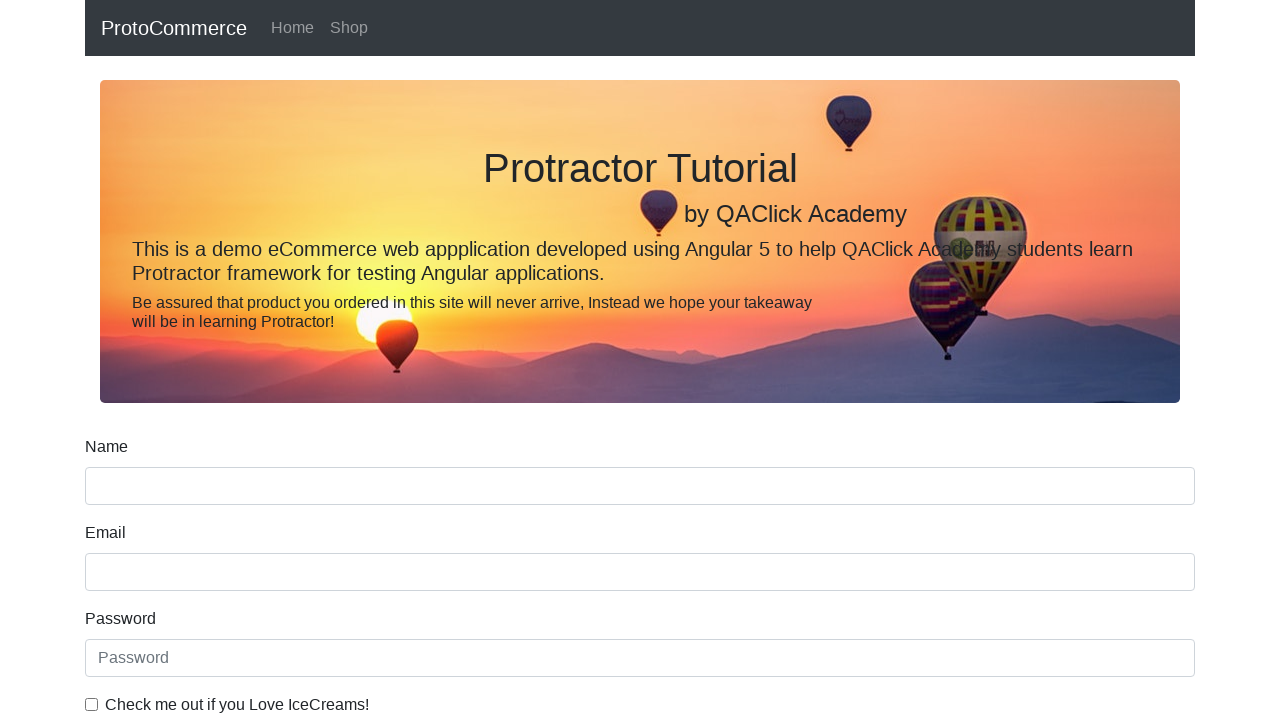

Filled email field with 'hello@gmail.com' on input[name='email']
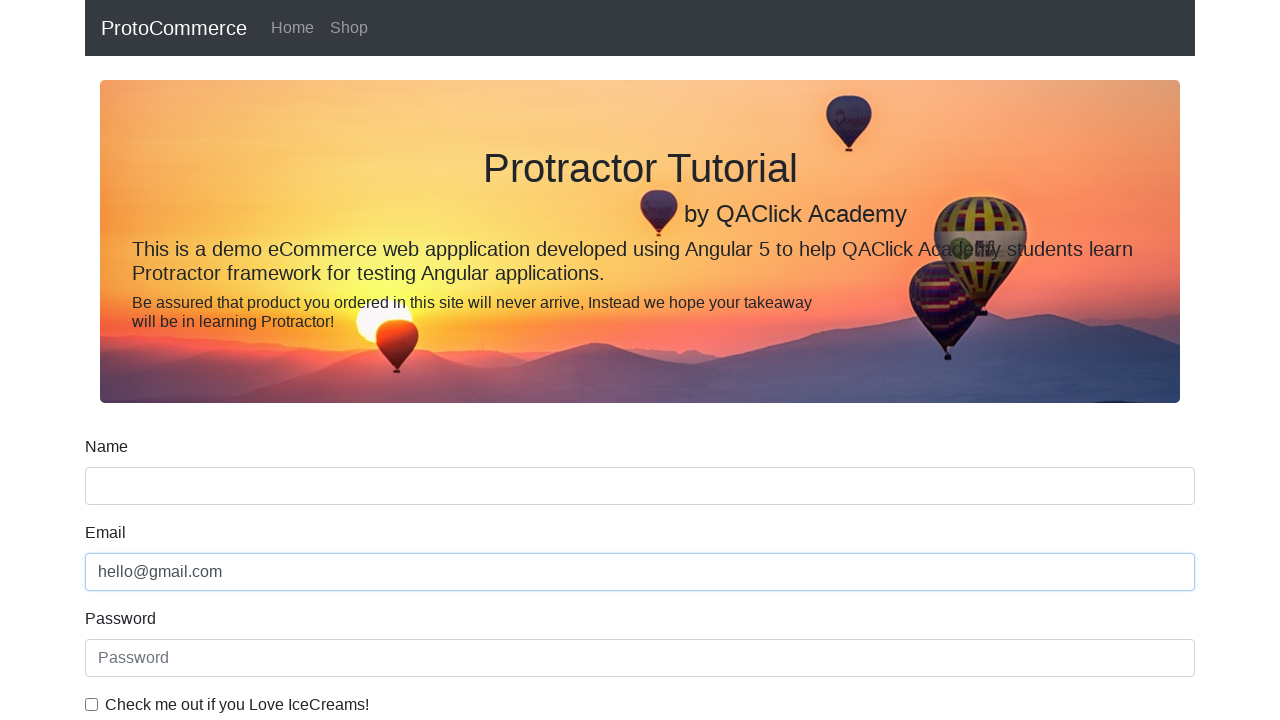

Filled password field with '1234567' on #exampleInputPassword1
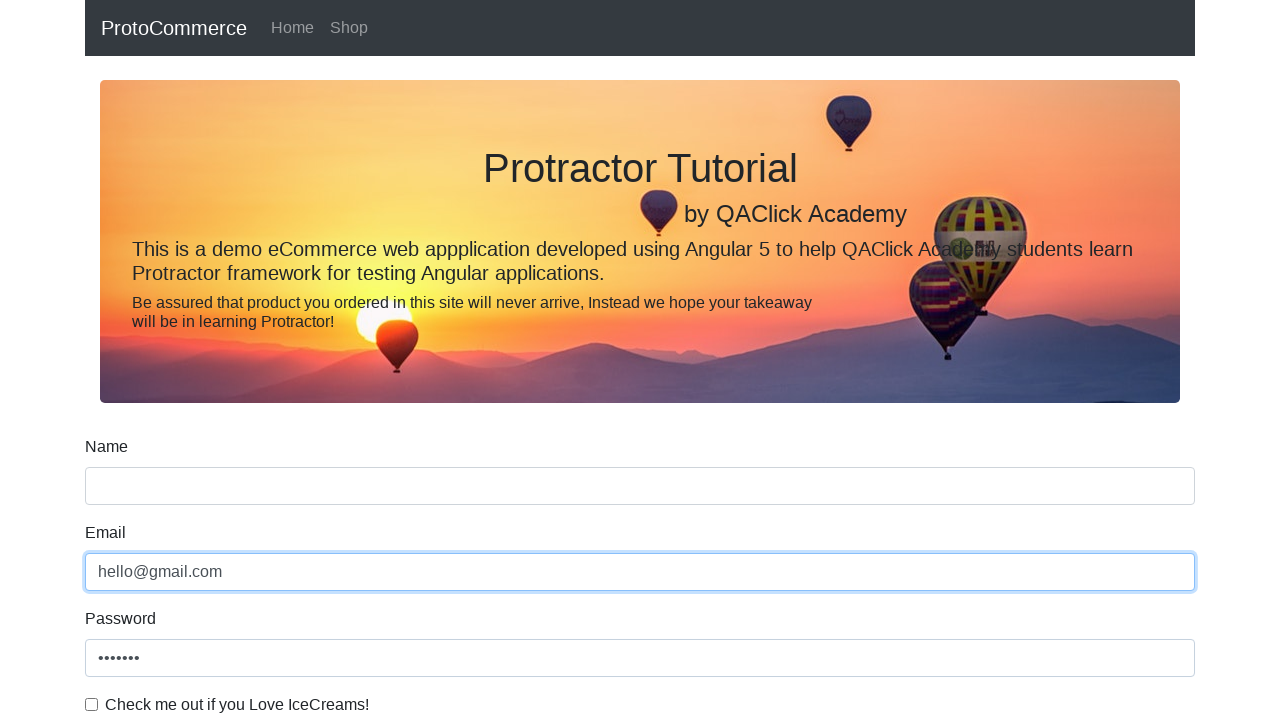

Clicked checkbox to agree to terms at (92, 704) on #exampleCheck1
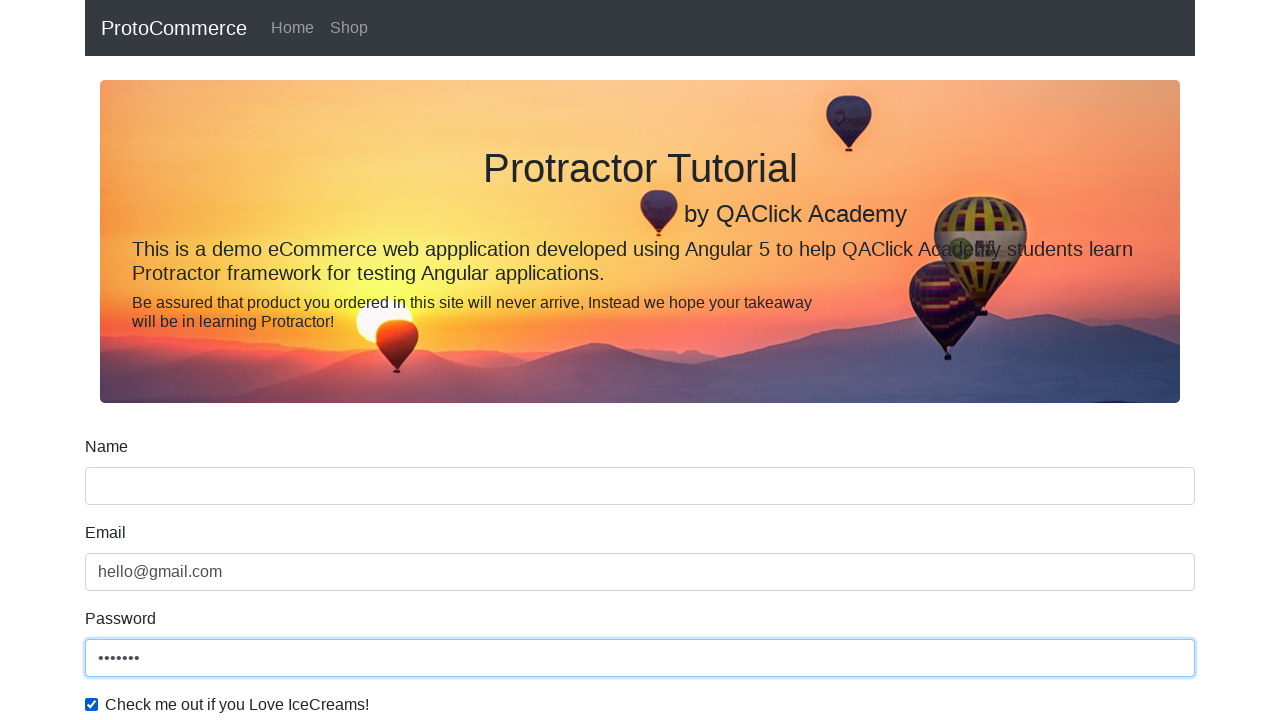

Filled name field with 'Emmanuel' on input[name='name']
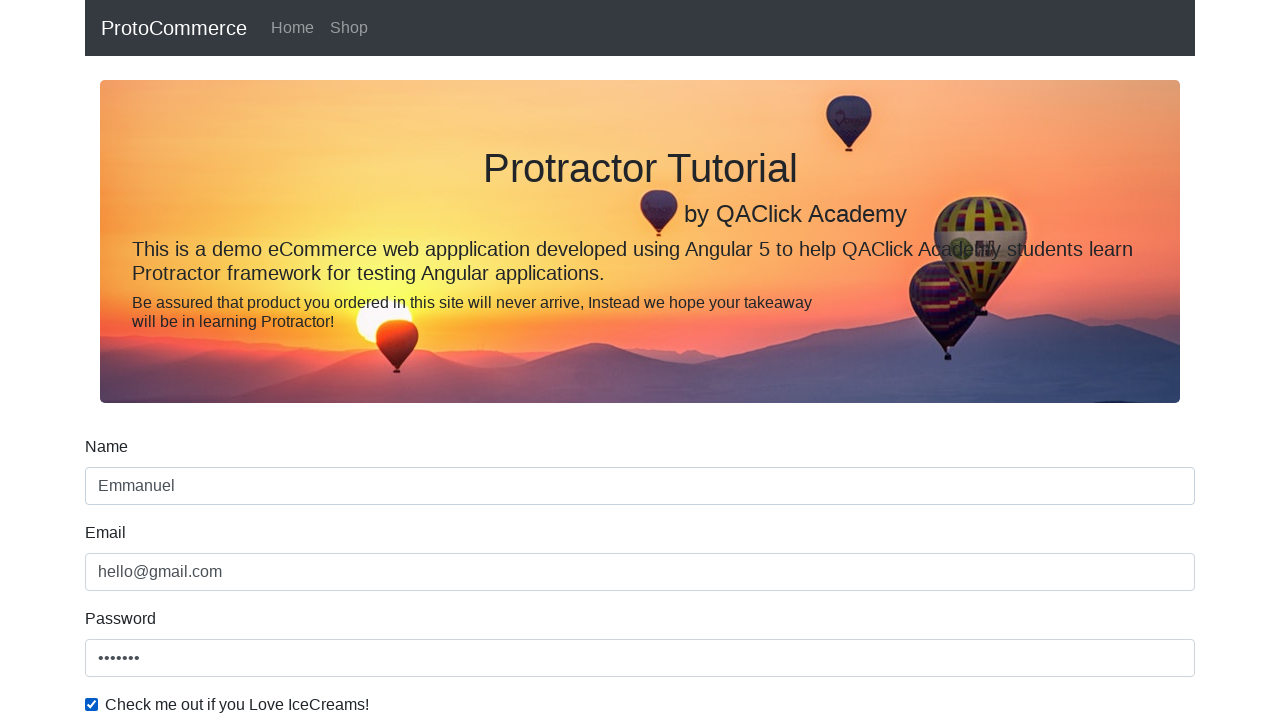

Selected radio button option at (238, 360) on #inlineRadio1
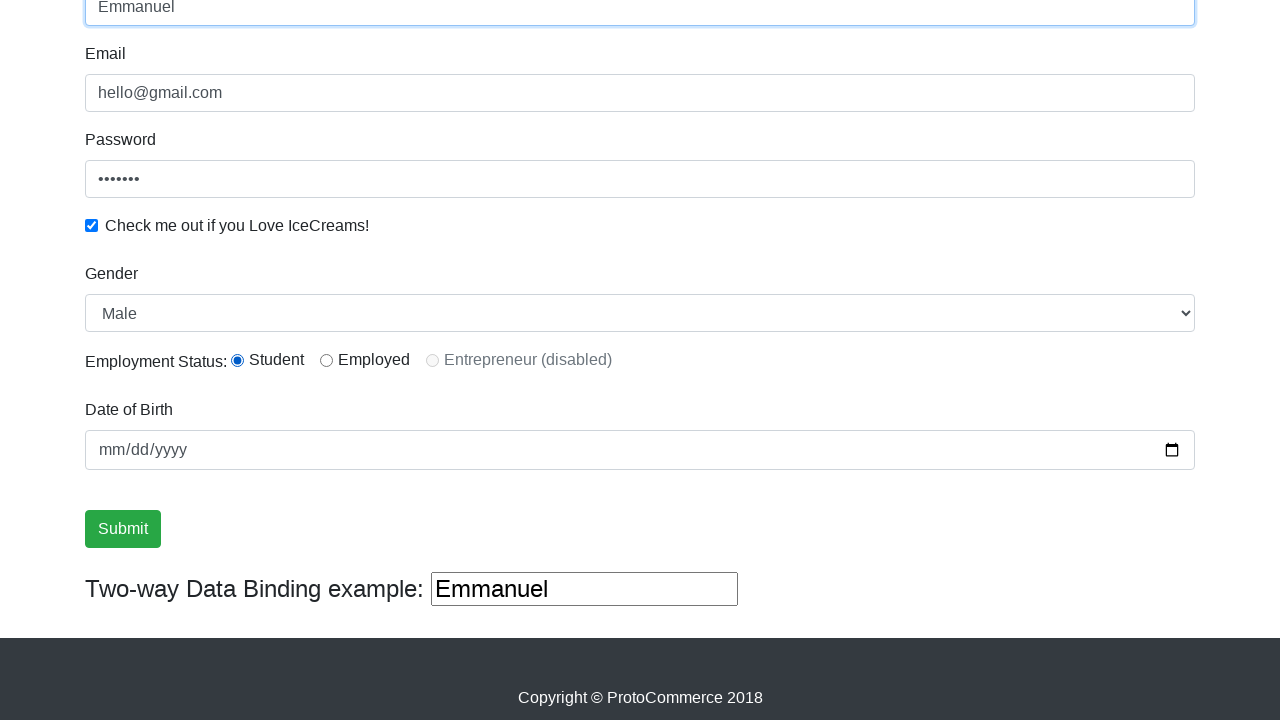

Selected 'Female' from dropdown on #exampleFormControlSelect1
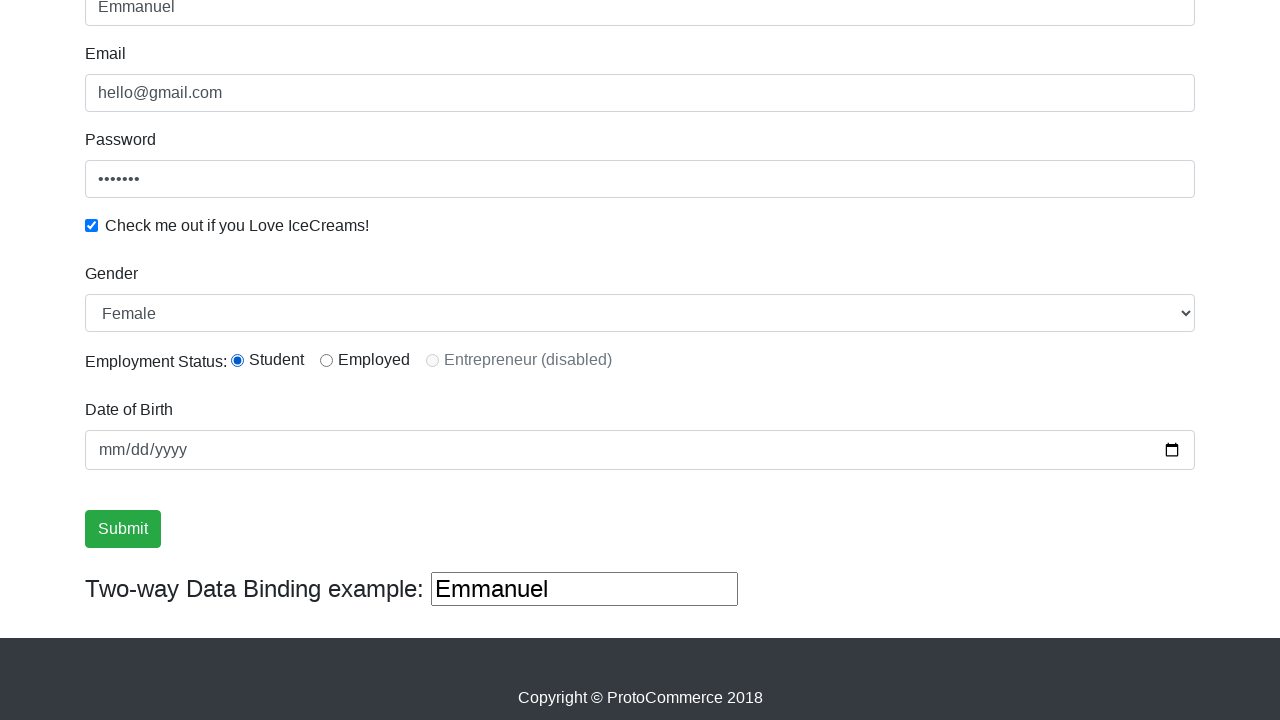

Selected first option (index 0) from dropdown on #exampleFormControlSelect1
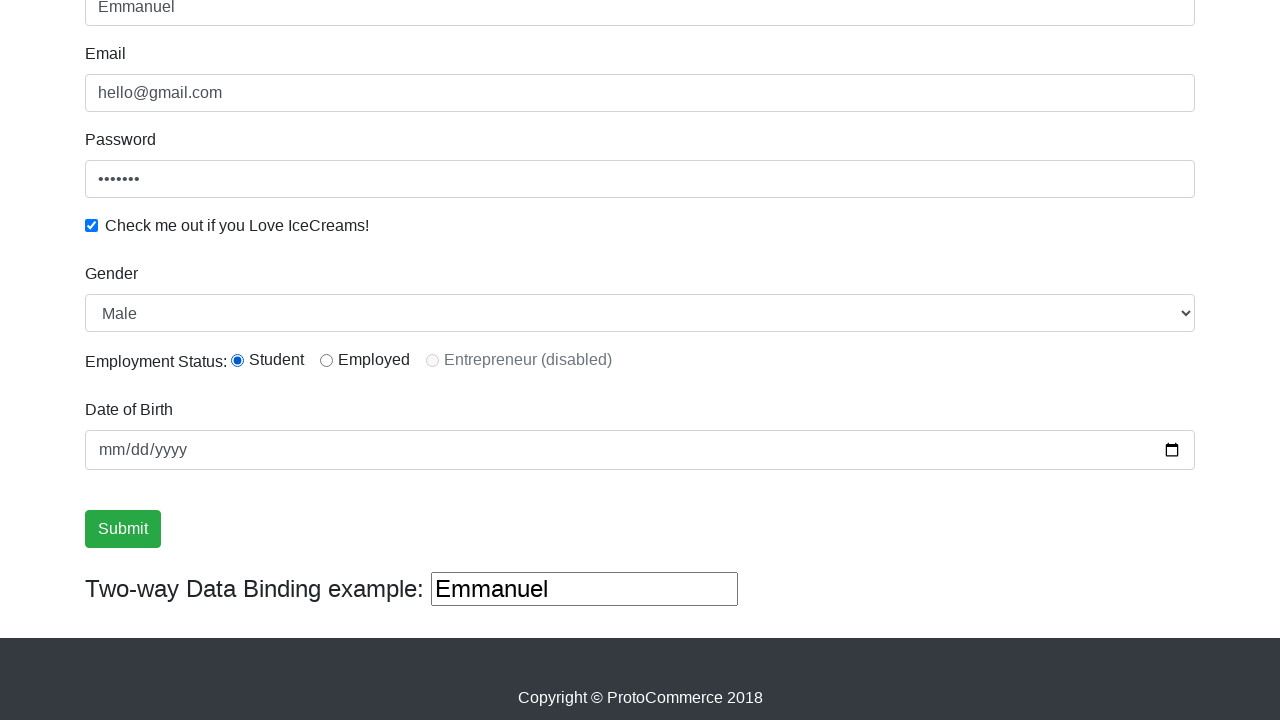

Clicked submit button to submit form at (123, 529) on input[type='submit']
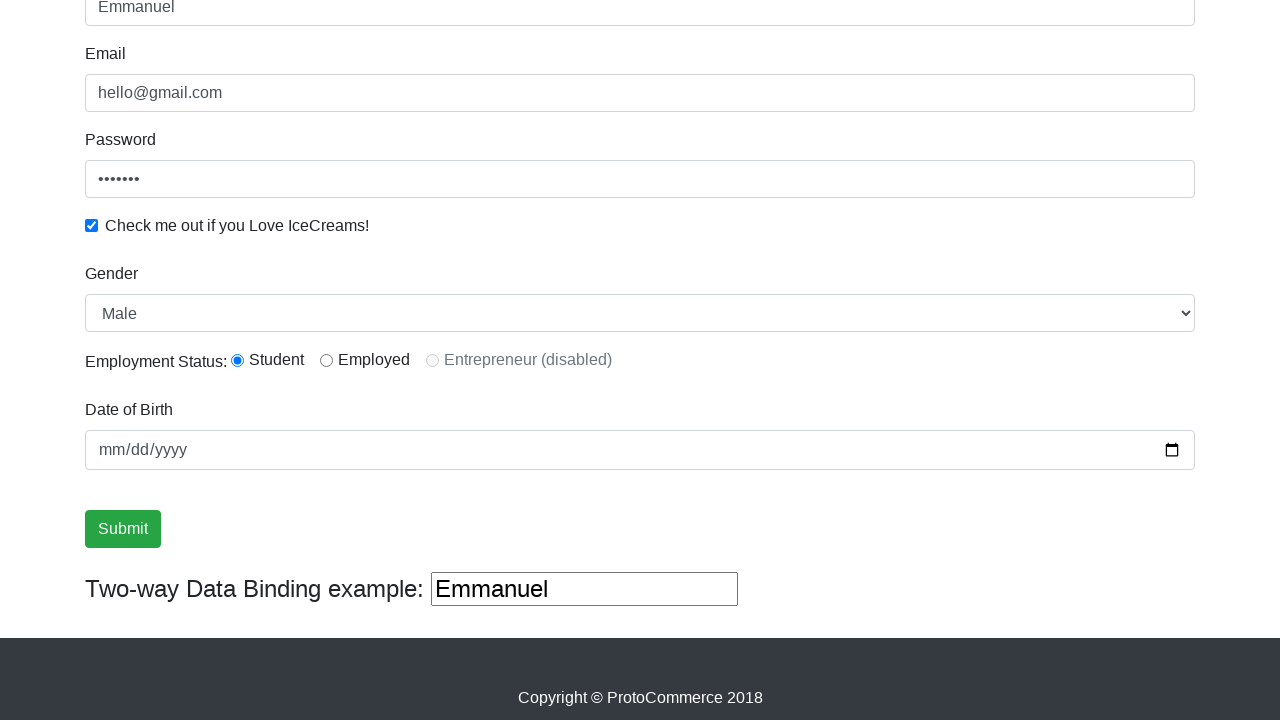

Success message appeared
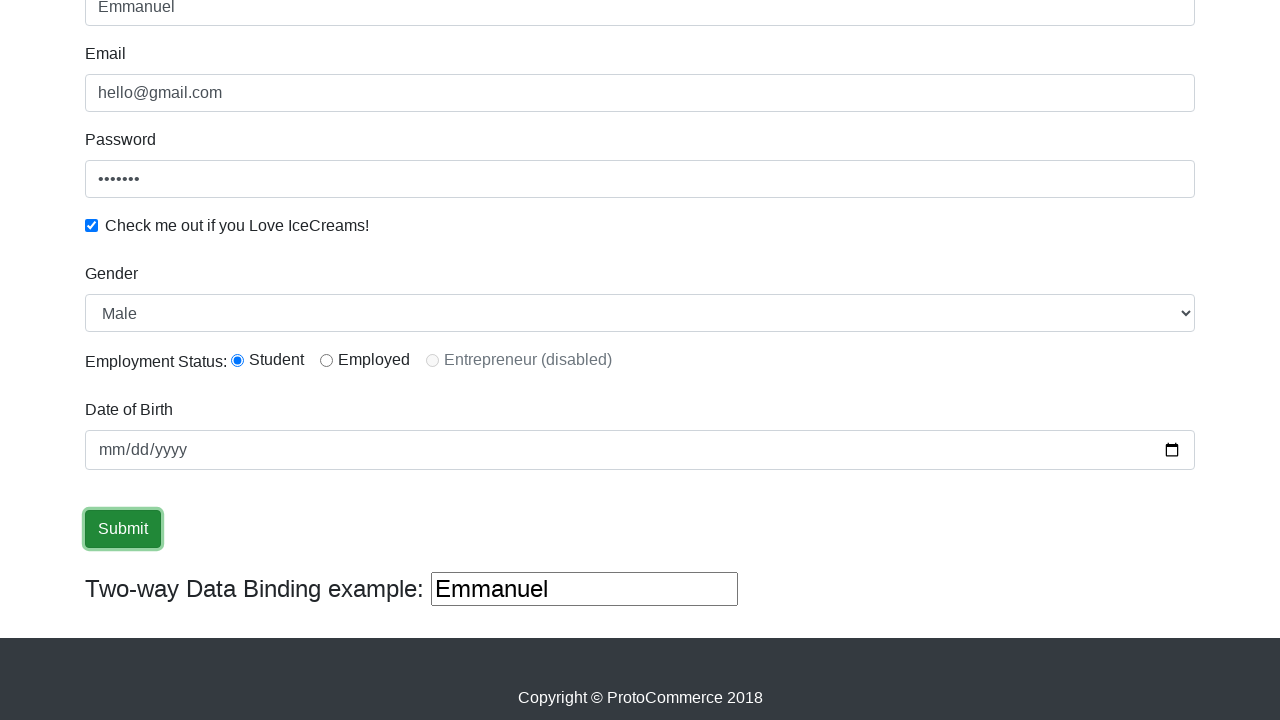

Verified success message contains 'Success'
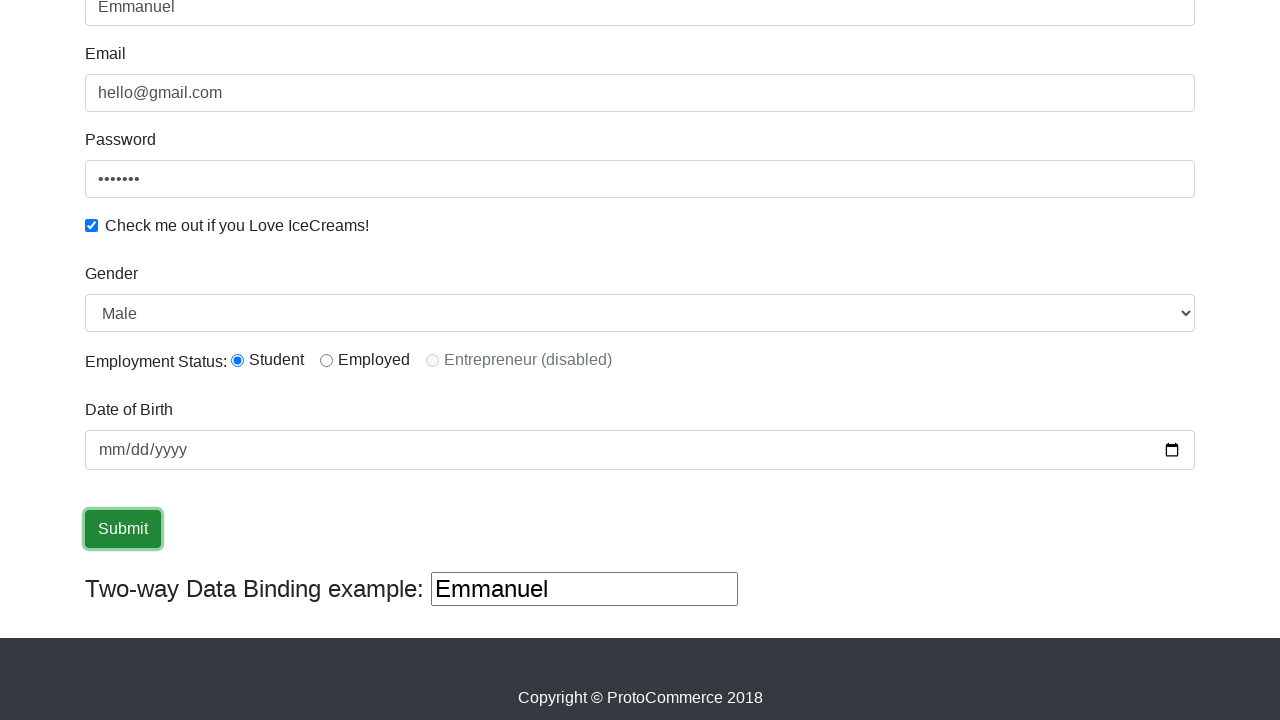

Filled third text input field with 'Helloagain' on (//input[@type='text'])[3]
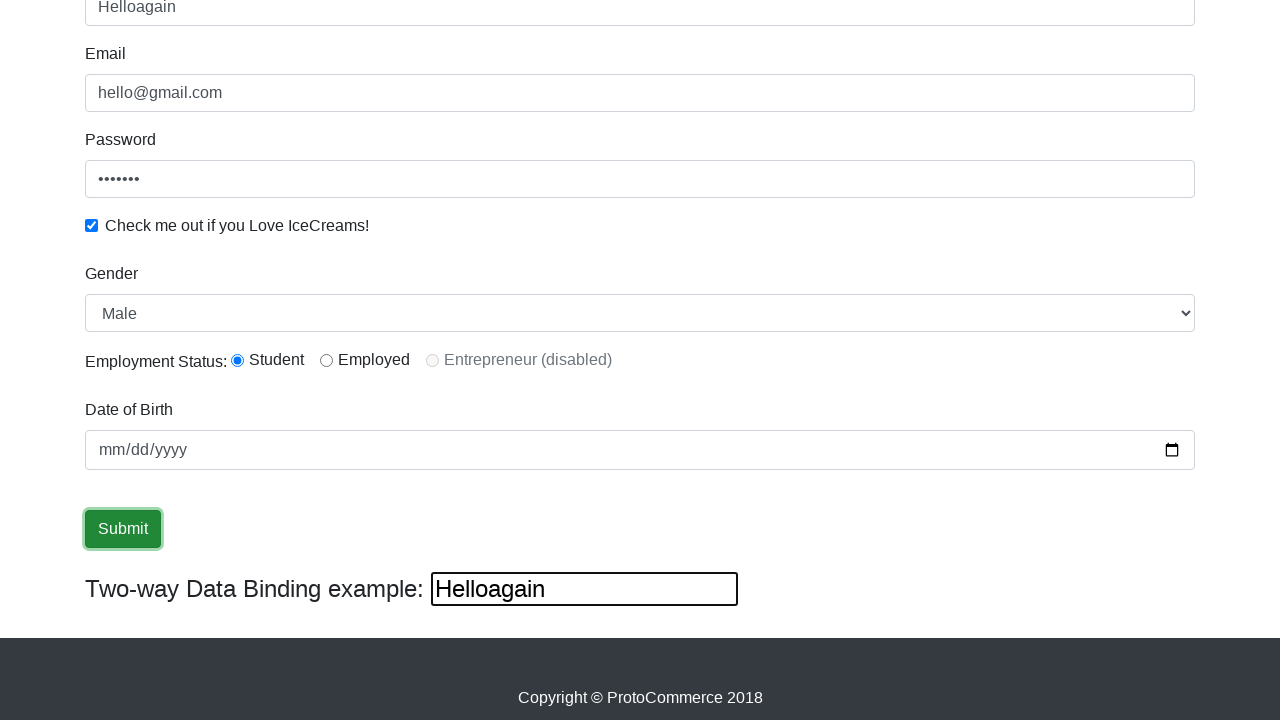

Cleared third text input field on (//input[@type='text'])[3]
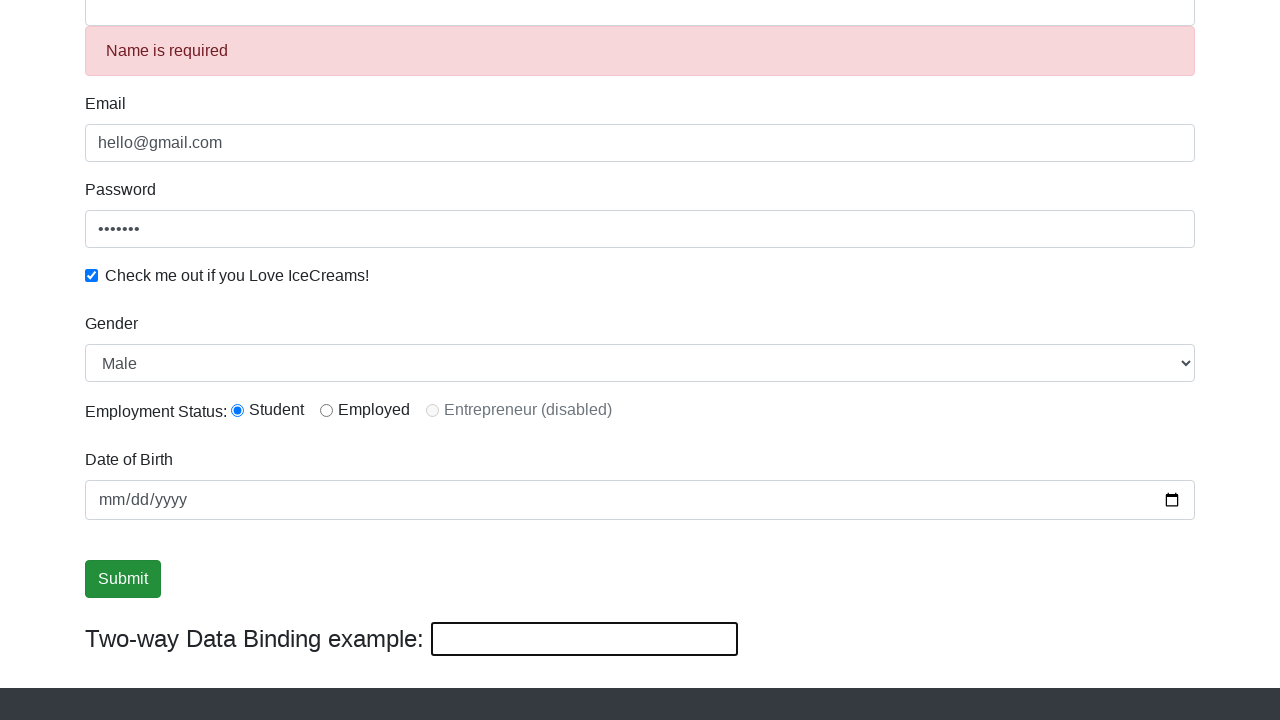

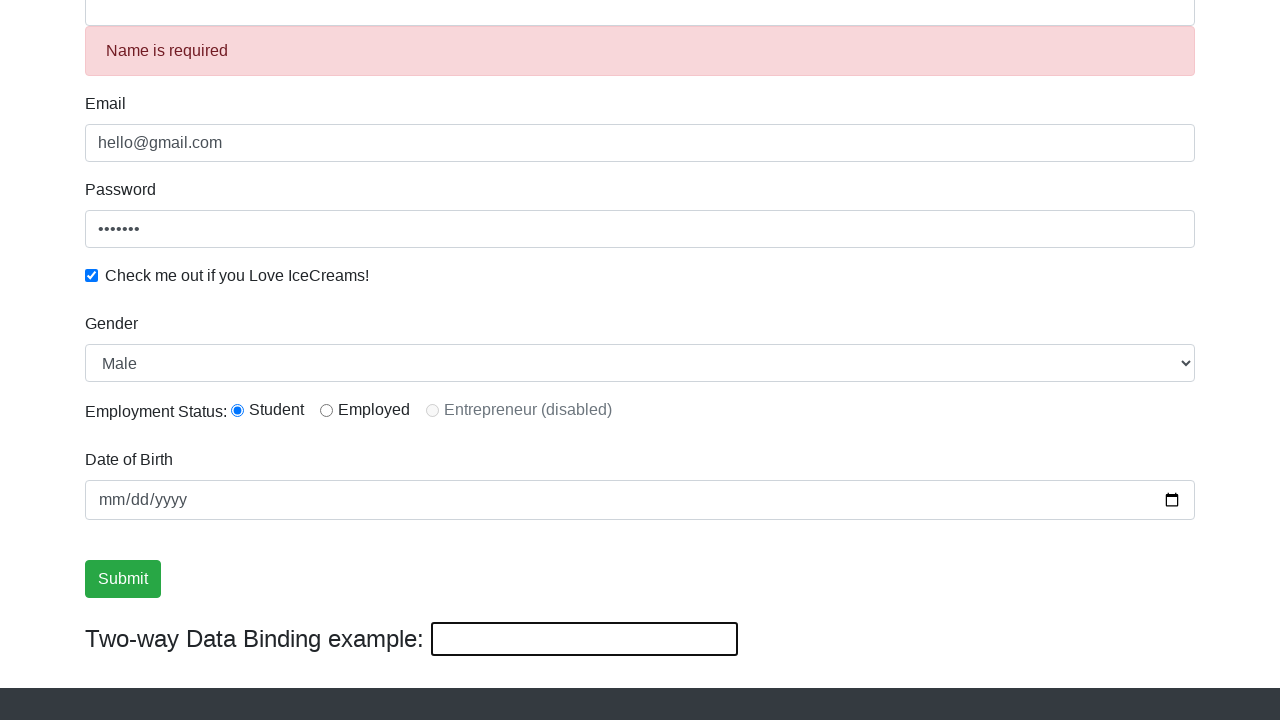